Tests checkbox interaction on a practice automation website by selecting all checkboxes and then clearing them

Starting URL: https://testautomationpractice.blogspot.com/

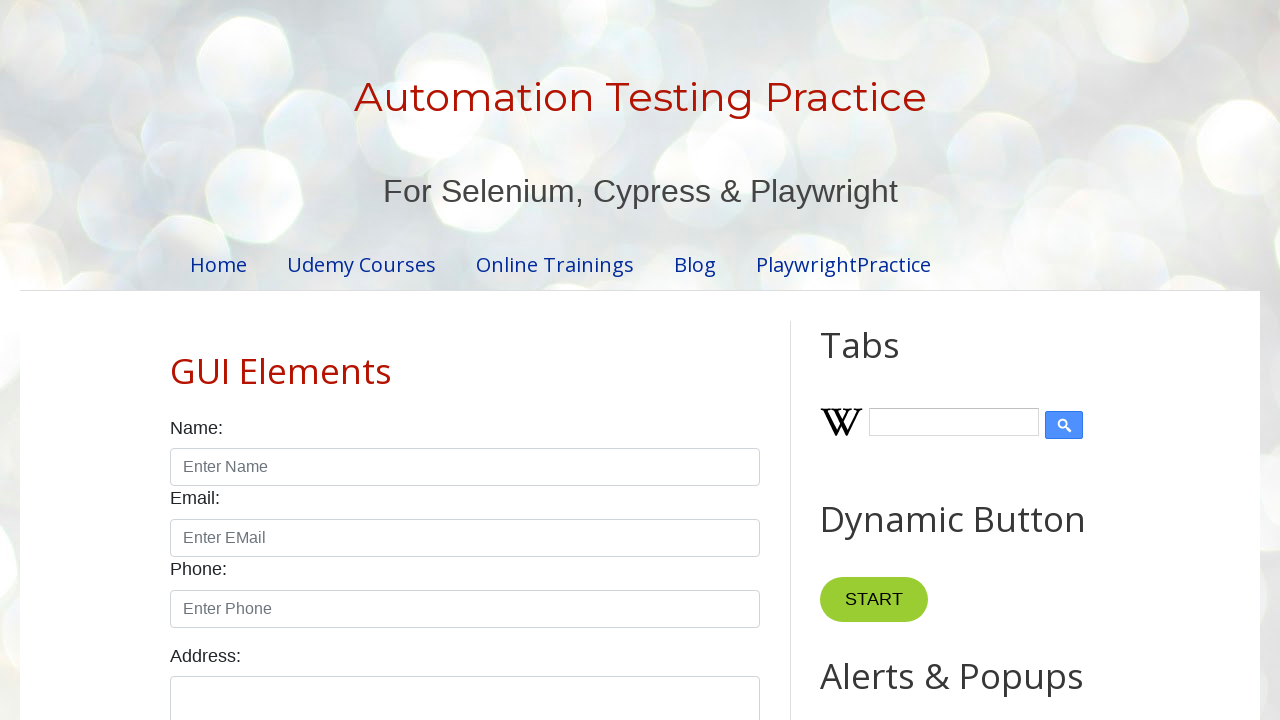

Navigated to test automation practice website
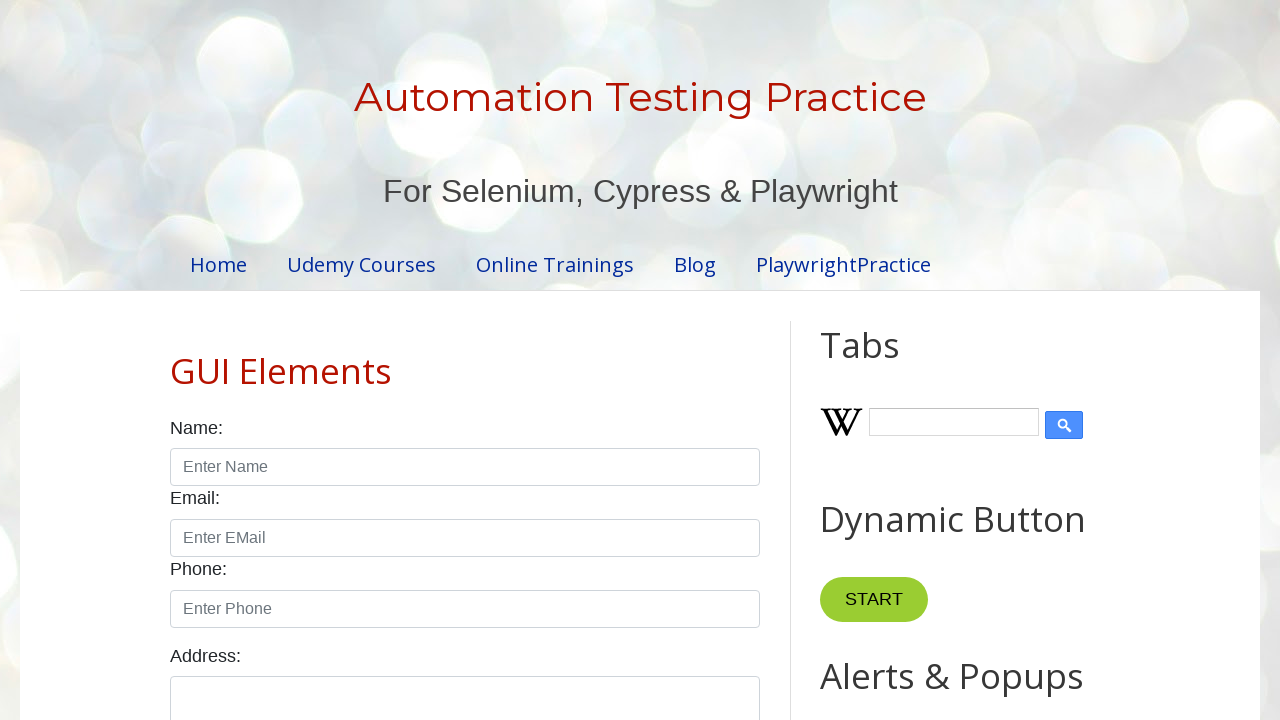

Located all day checkboxes on the page
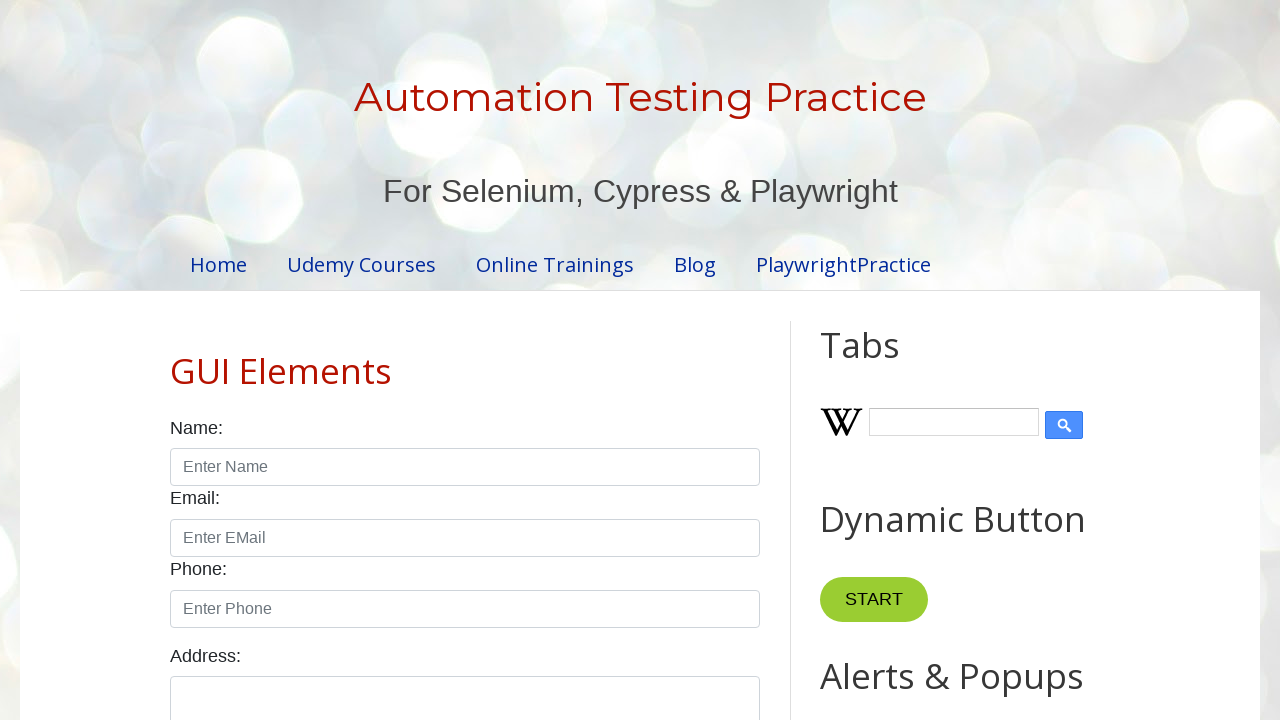

Clicked a day checkbox to select it at (176, 360) on xpath=//input[@type='checkbox' and contains(@id, 'day')] >> nth=0
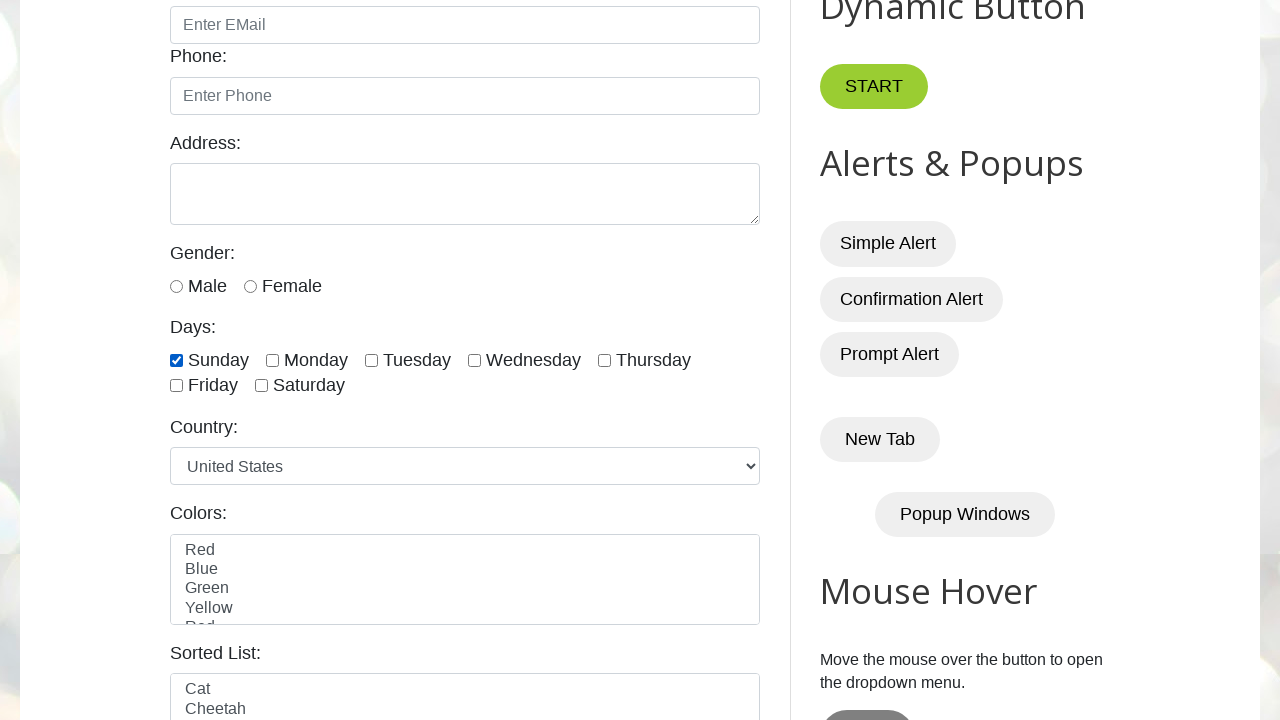

Clicked a day checkbox to select it at (272, 360) on xpath=//input[@type='checkbox' and contains(@id, 'day')] >> nth=1
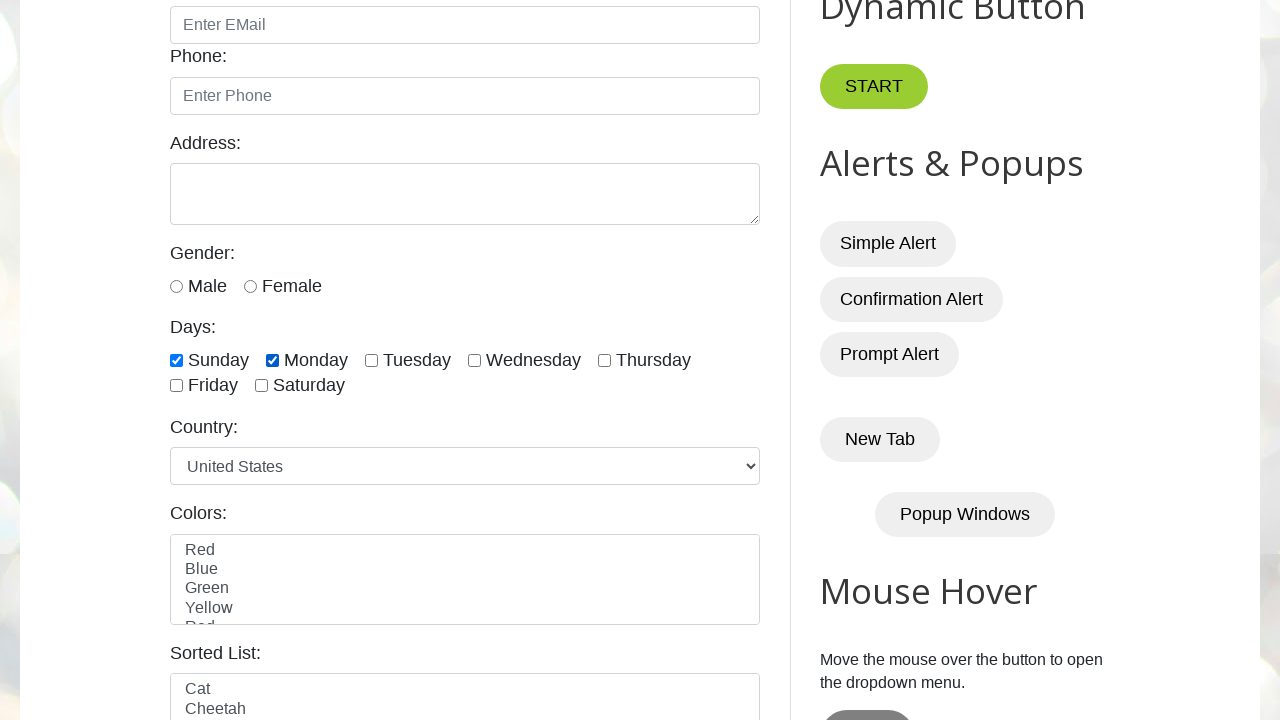

Clicked a day checkbox to select it at (372, 360) on xpath=//input[@type='checkbox' and contains(@id, 'day')] >> nth=2
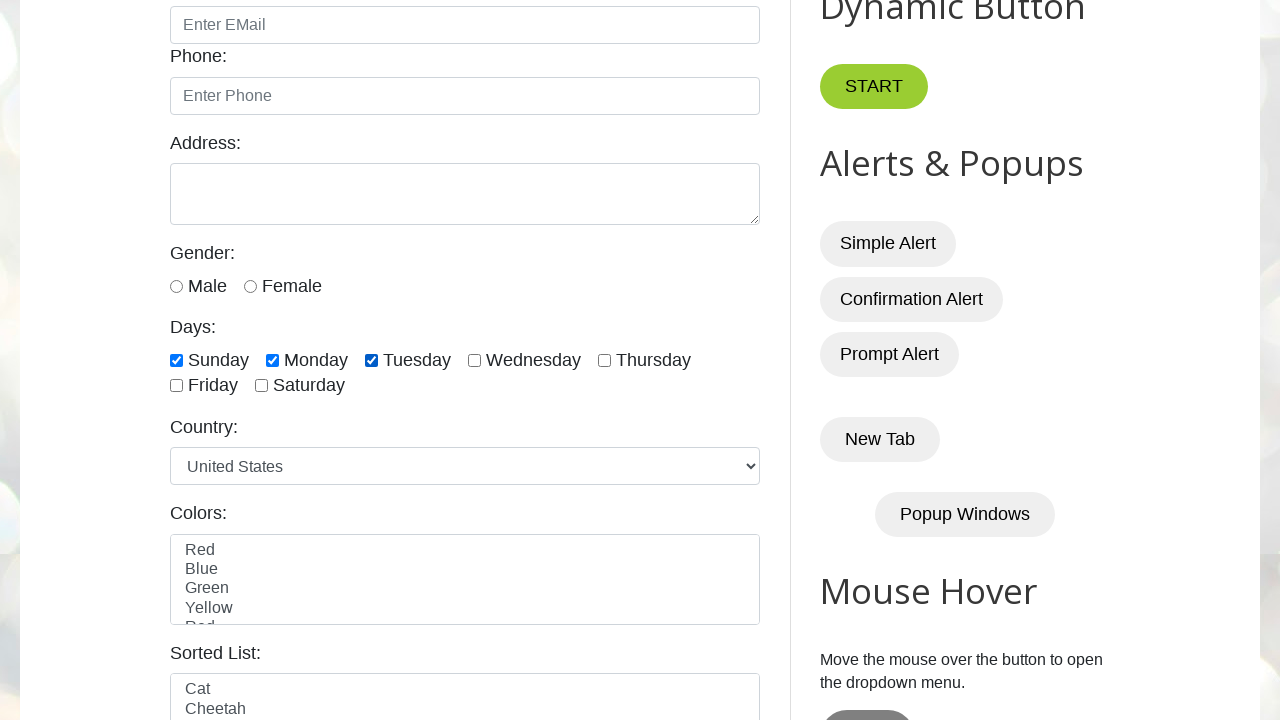

Clicked a day checkbox to select it at (474, 360) on xpath=//input[@type='checkbox' and contains(@id, 'day')] >> nth=3
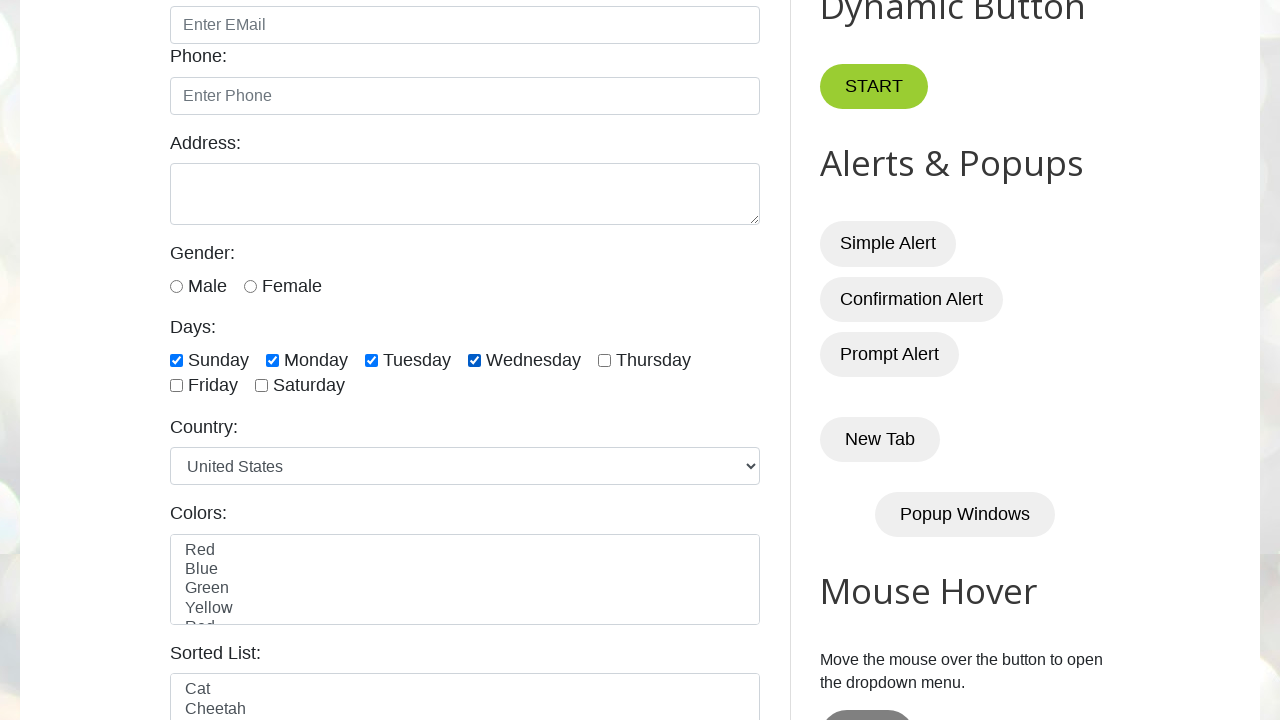

Clicked a day checkbox to select it at (604, 360) on xpath=//input[@type='checkbox' and contains(@id, 'day')] >> nth=4
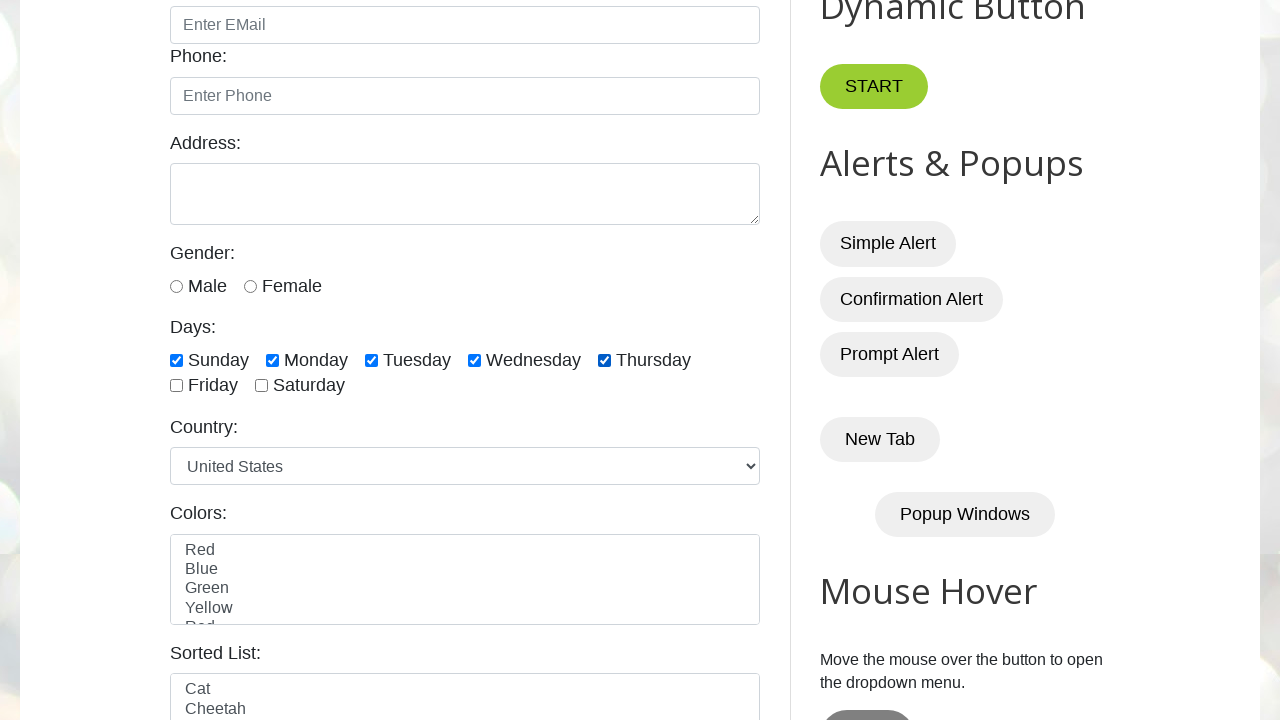

Clicked a day checkbox to select it at (176, 386) on xpath=//input[@type='checkbox' and contains(@id, 'day')] >> nth=5
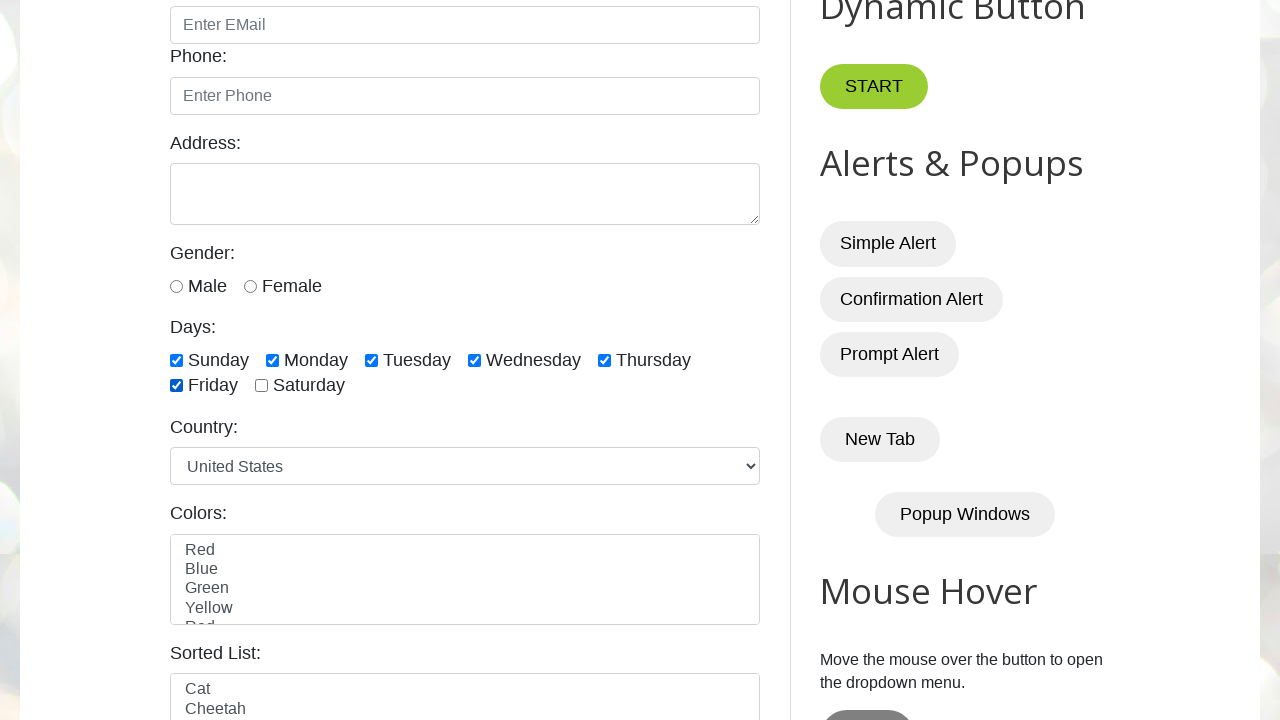

Clicked a day checkbox to select it at (262, 386) on xpath=//input[@type='checkbox' and contains(@id, 'day')] >> nth=6
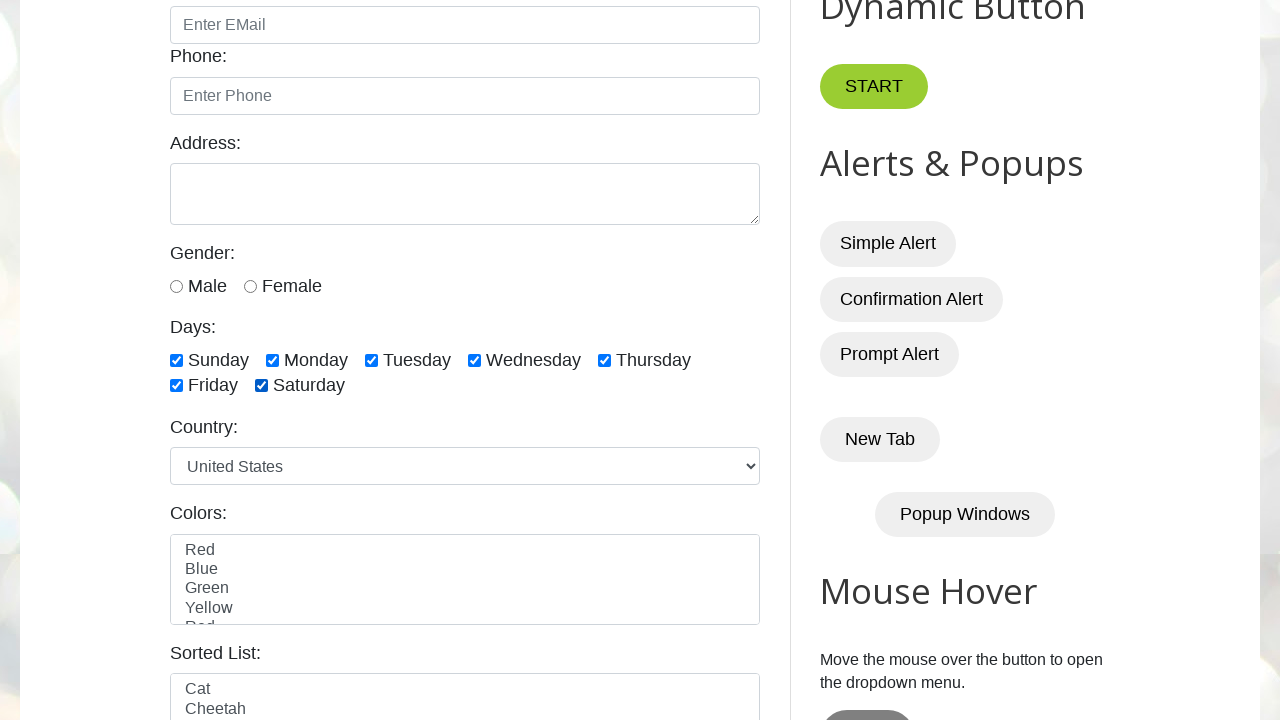

Waited 3 seconds to observe checkbox selections
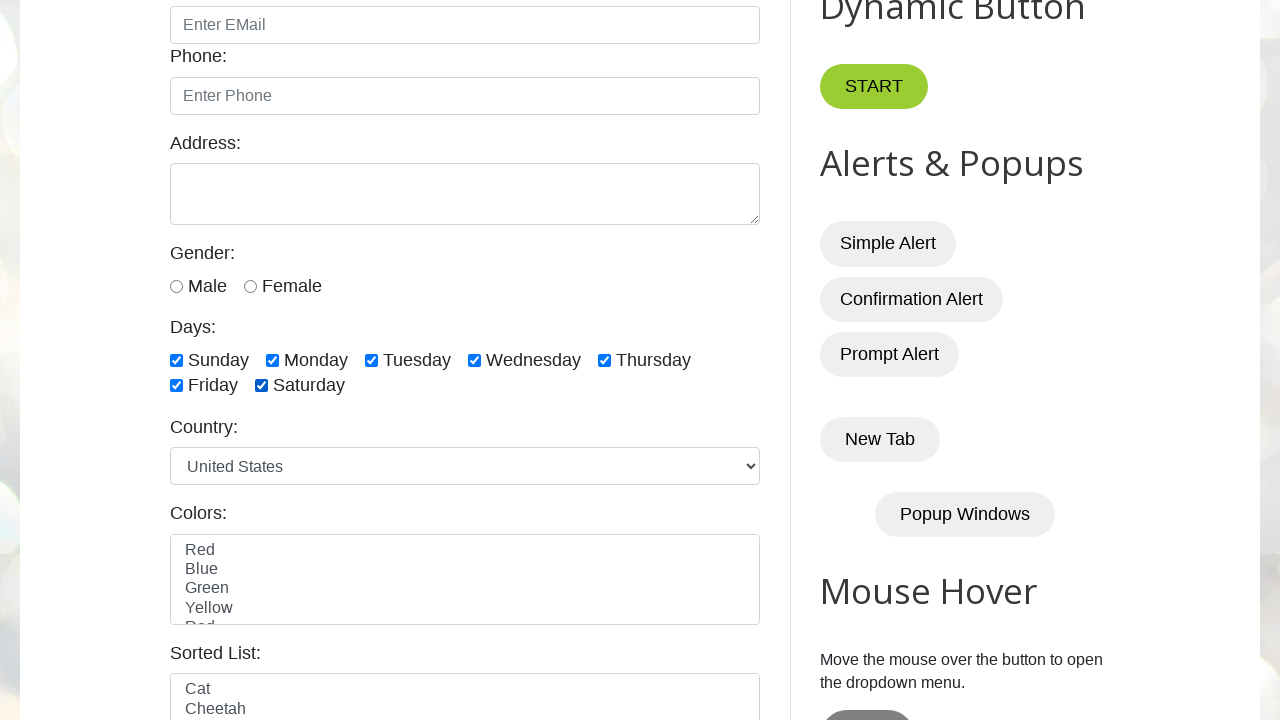

Clicked a checked checkbox to deselect it at (176, 360) on xpath=//input[@type='checkbox' and contains(@id, 'day')] >> nth=0
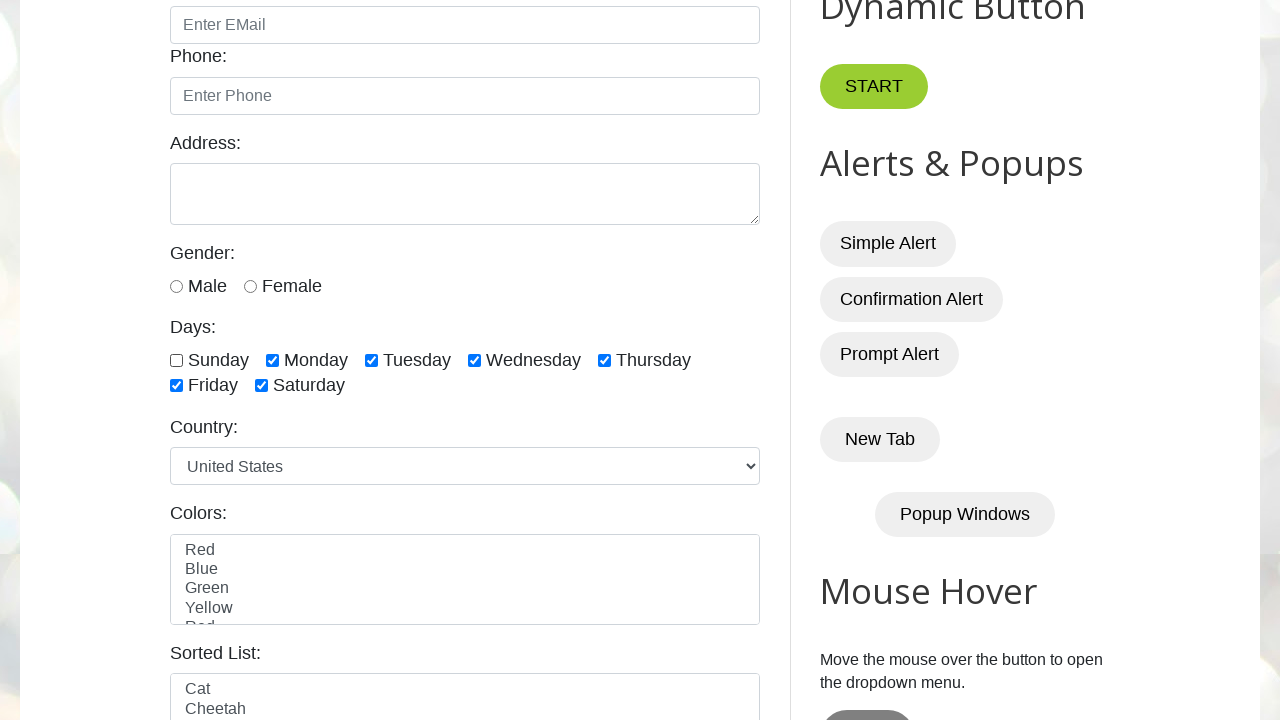

Clicked a checked checkbox to deselect it at (272, 360) on xpath=//input[@type='checkbox' and contains(@id, 'day')] >> nth=1
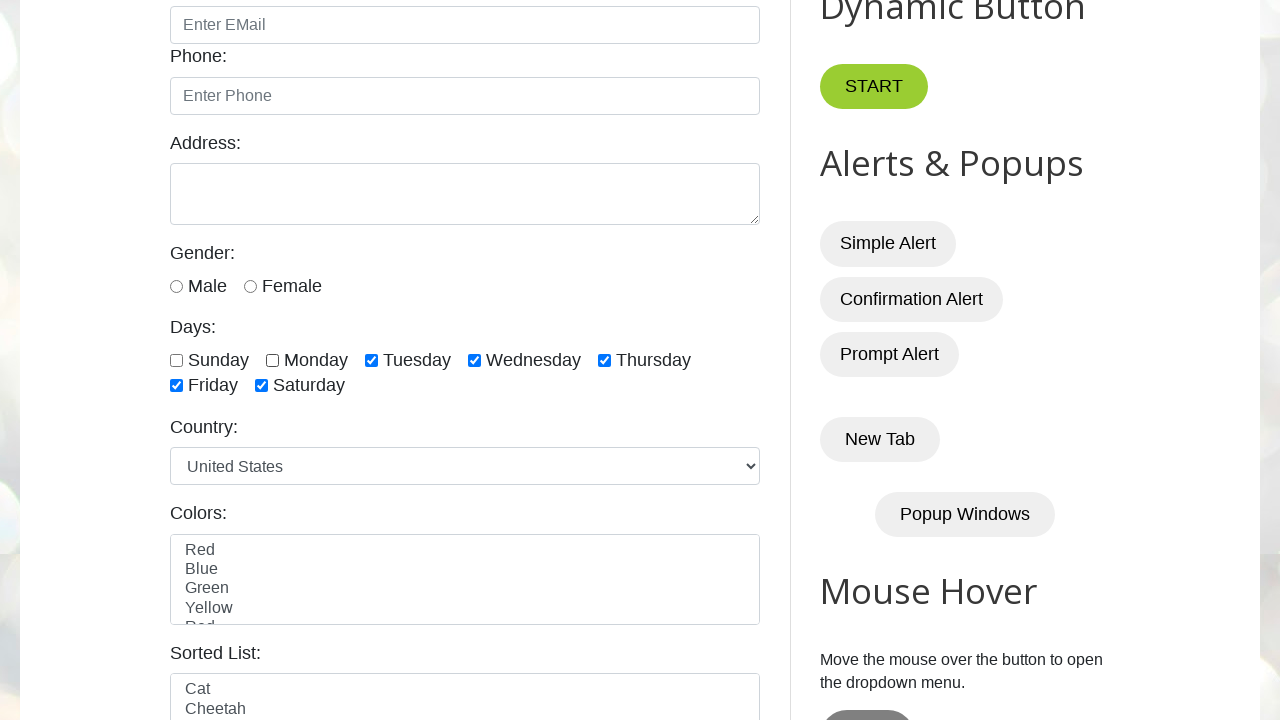

Clicked a checked checkbox to deselect it at (372, 360) on xpath=//input[@type='checkbox' and contains(@id, 'day')] >> nth=2
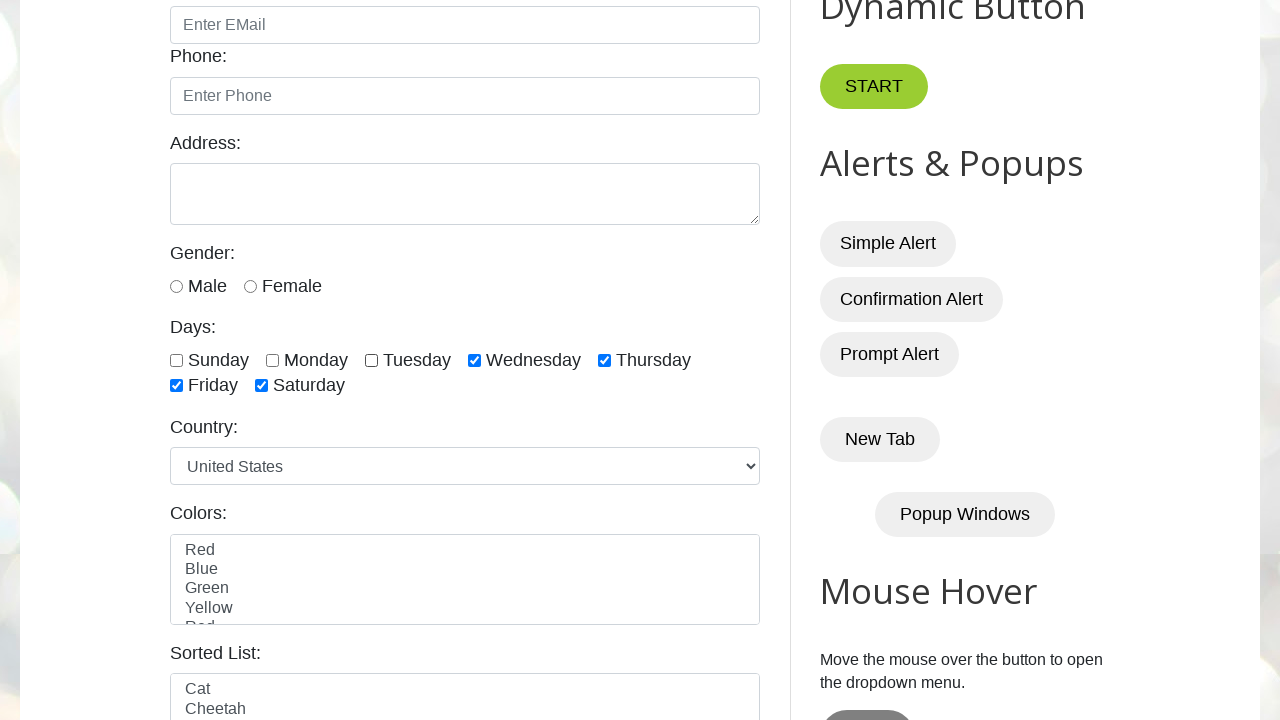

Clicked a checked checkbox to deselect it at (474, 360) on xpath=//input[@type='checkbox' and contains(@id, 'day')] >> nth=3
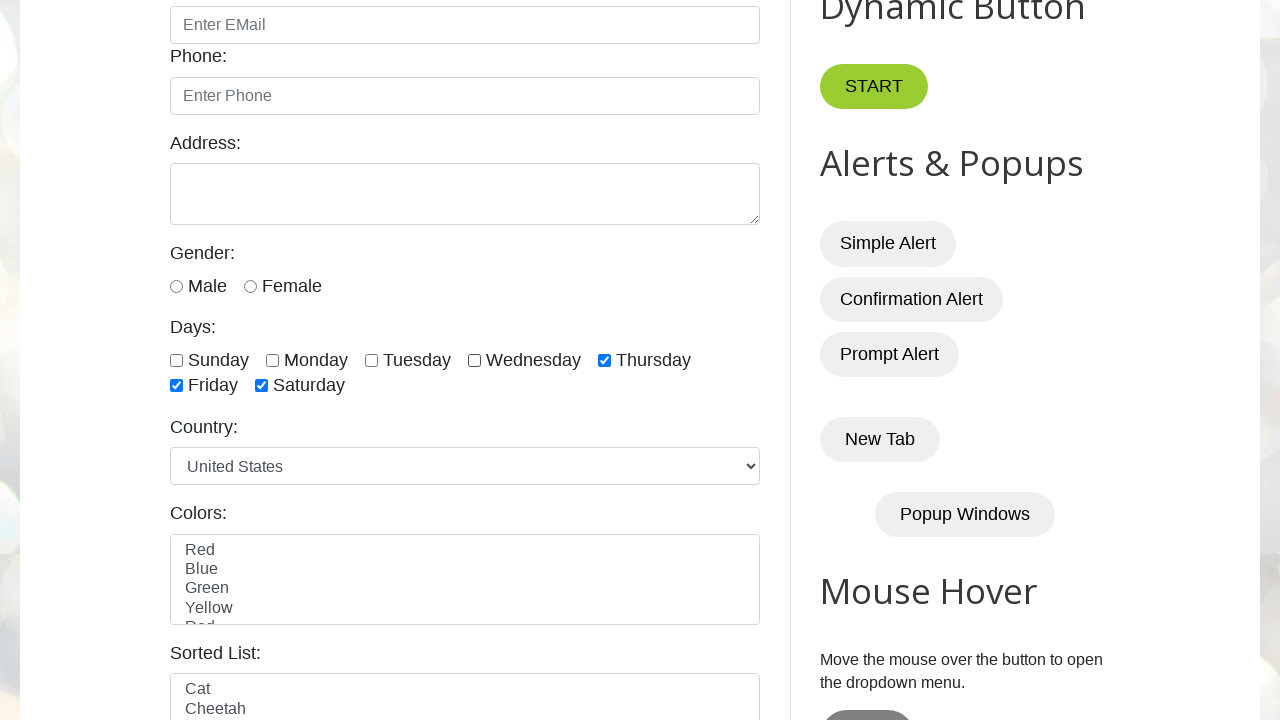

Clicked a checked checkbox to deselect it at (604, 360) on xpath=//input[@type='checkbox' and contains(@id, 'day')] >> nth=4
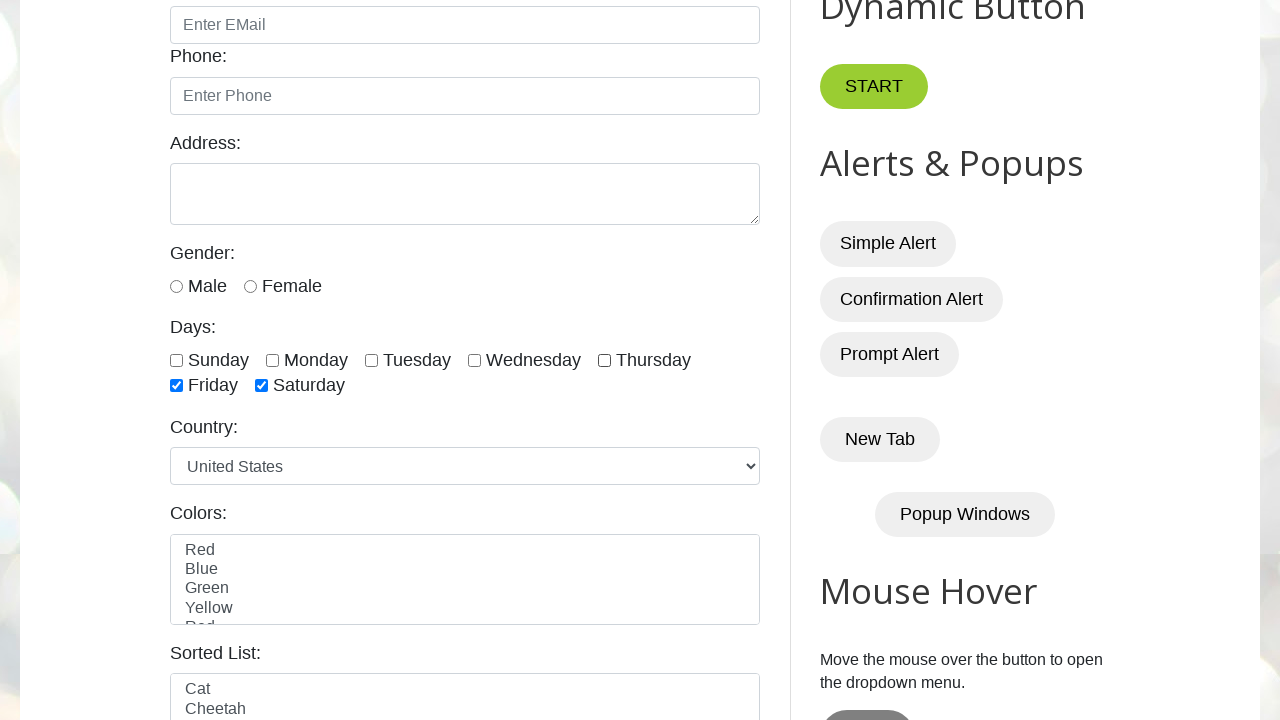

Clicked a checked checkbox to deselect it at (176, 386) on xpath=//input[@type='checkbox' and contains(@id, 'day')] >> nth=5
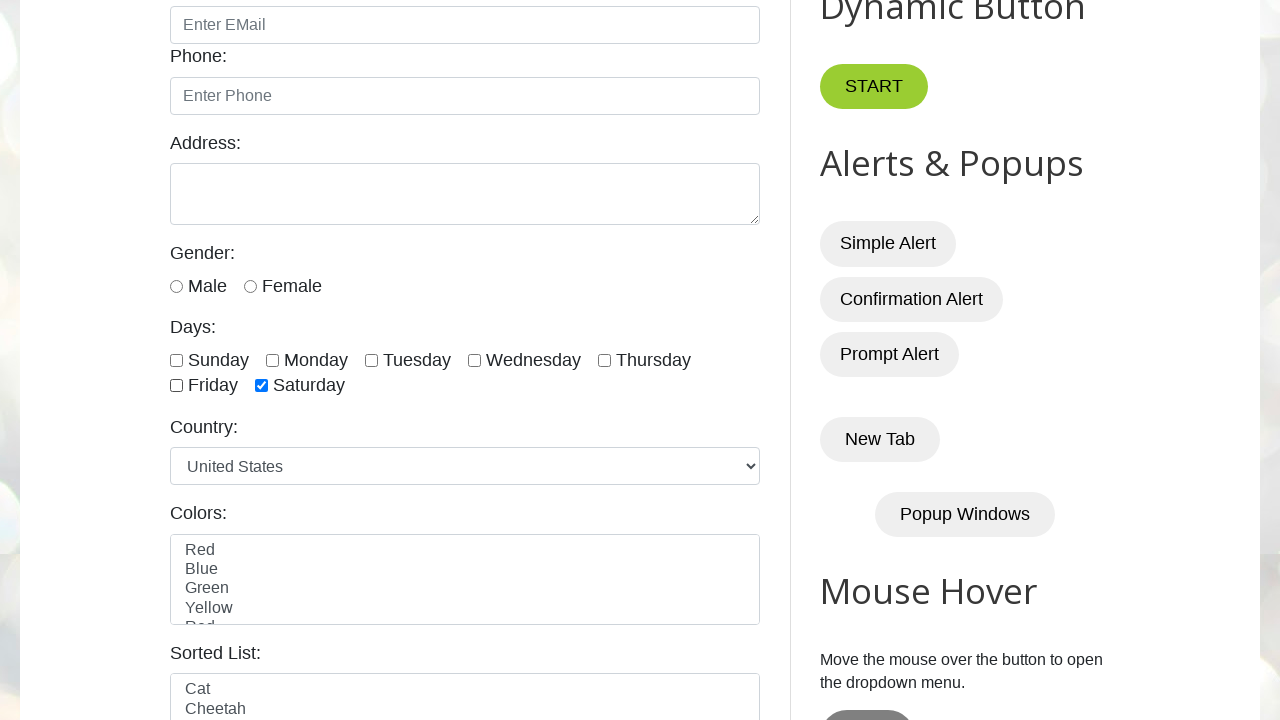

Clicked a checked checkbox to deselect it at (262, 386) on xpath=//input[@type='checkbox' and contains(@id, 'day')] >> nth=6
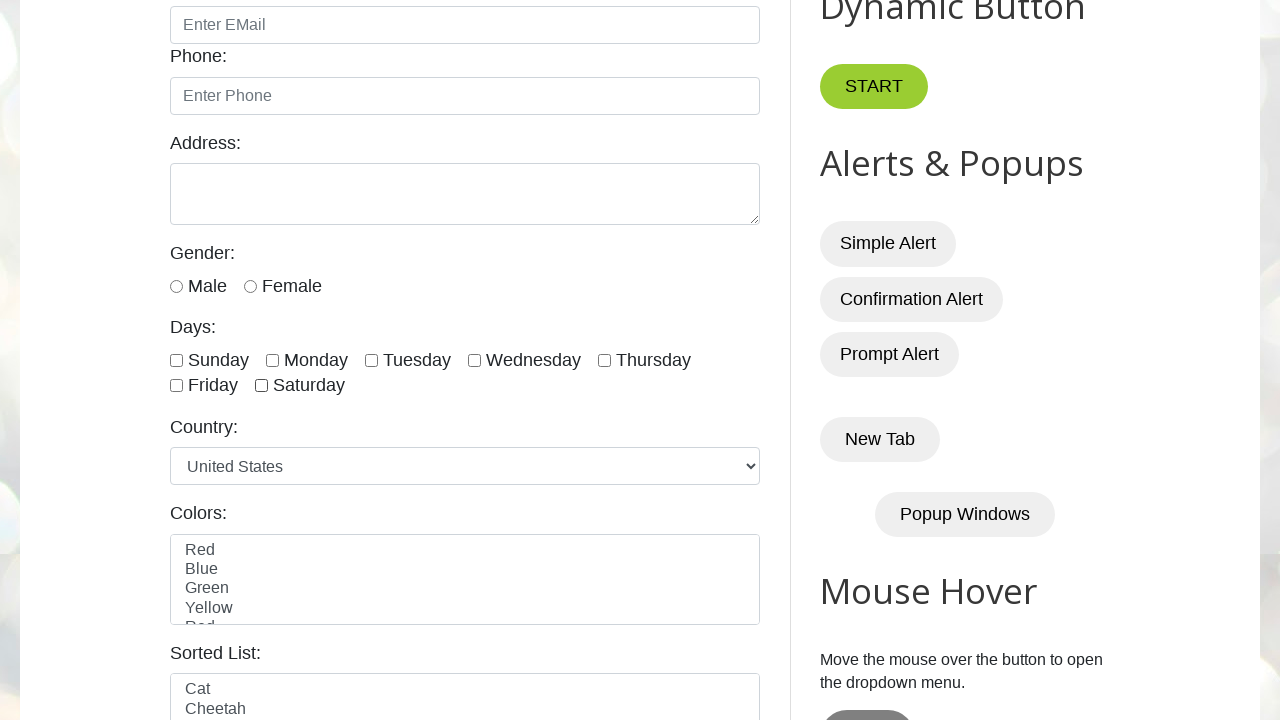

Waited 3 seconds to observe all checkboxes cleared
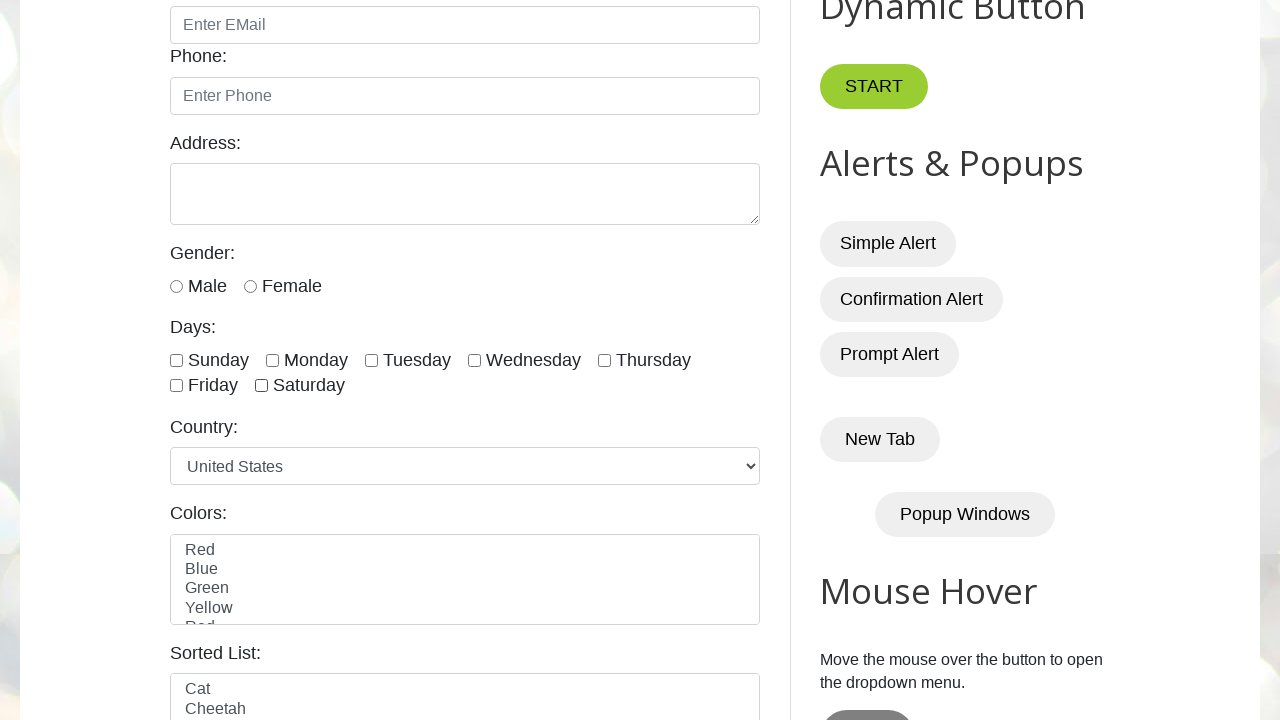

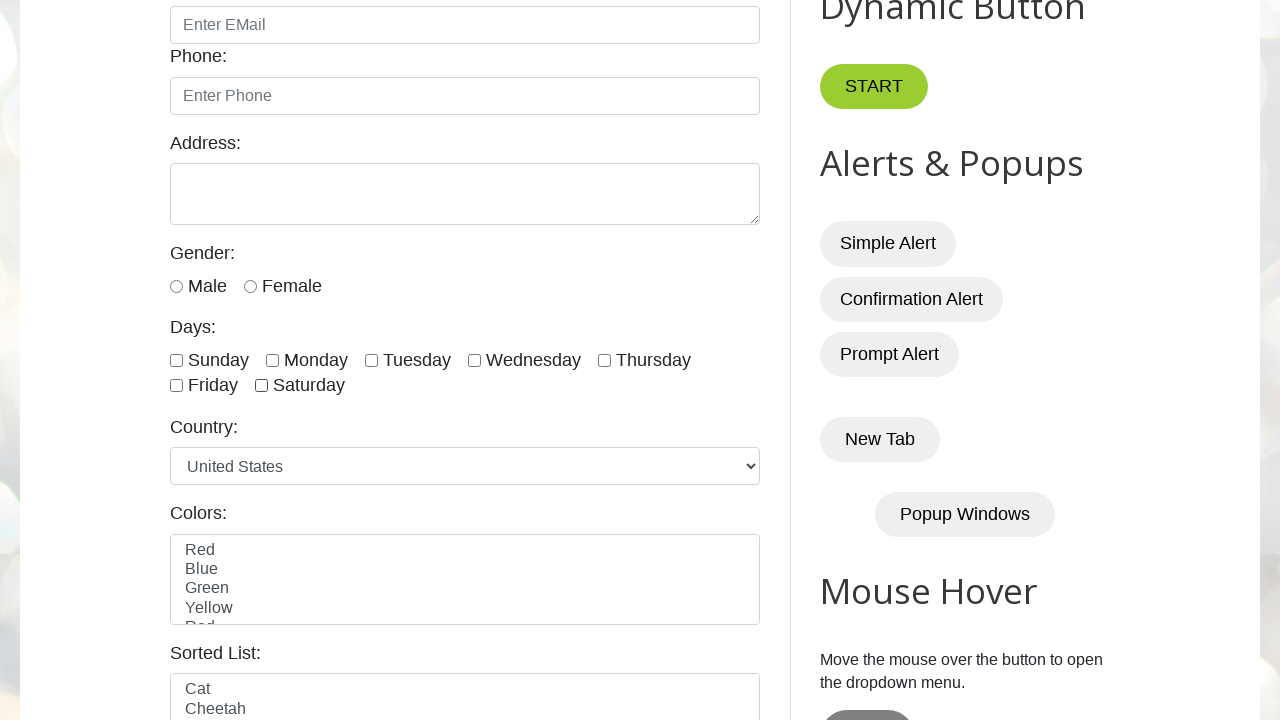